Navigates to a notification API endpoint and retrieves the response text to check notification status

Starting URL: https://prodapi.veerahealth.com/cron/meal-picture-notification

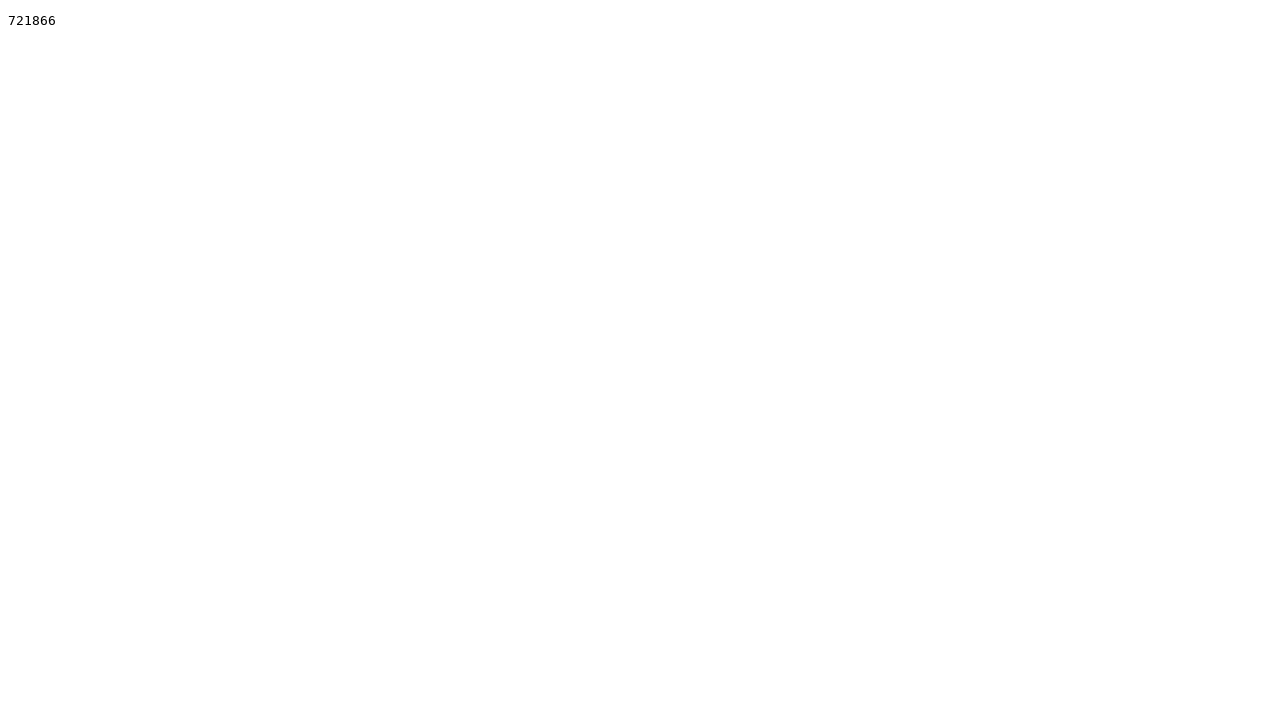

Navigated to meal picture notification API endpoint
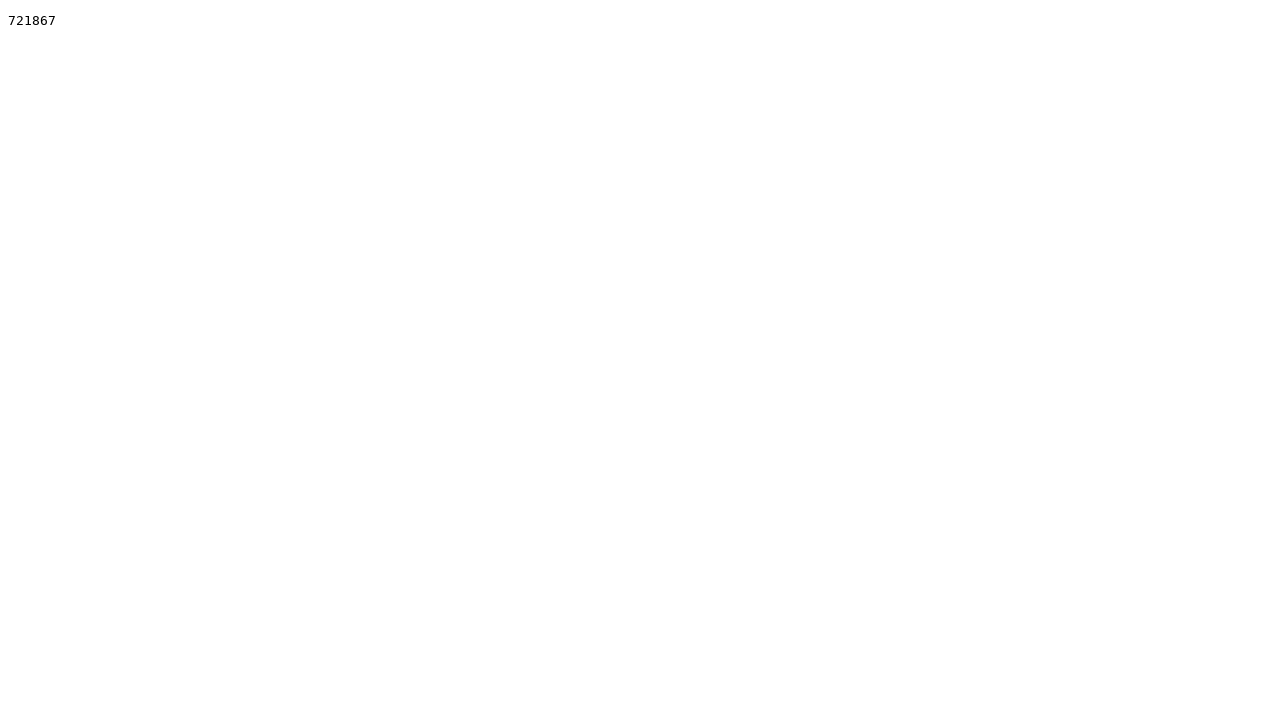

Waited for pre element to load
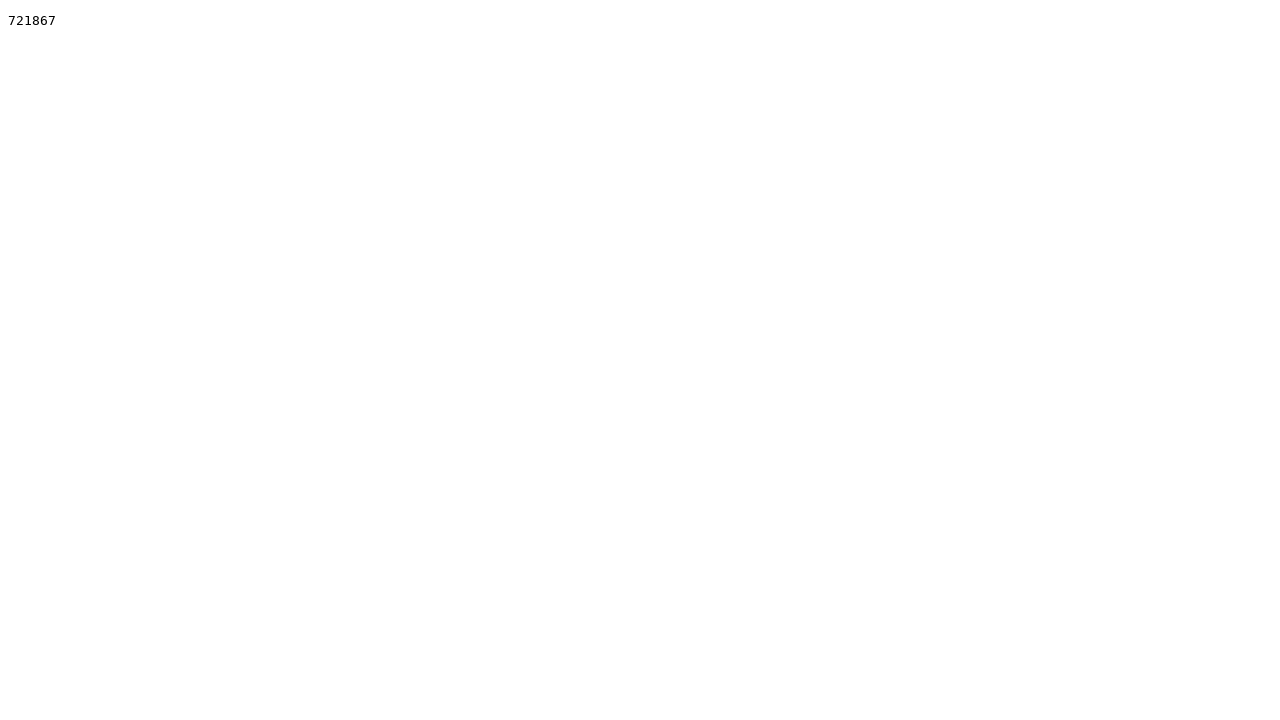

Retrieved notification status message from pre element
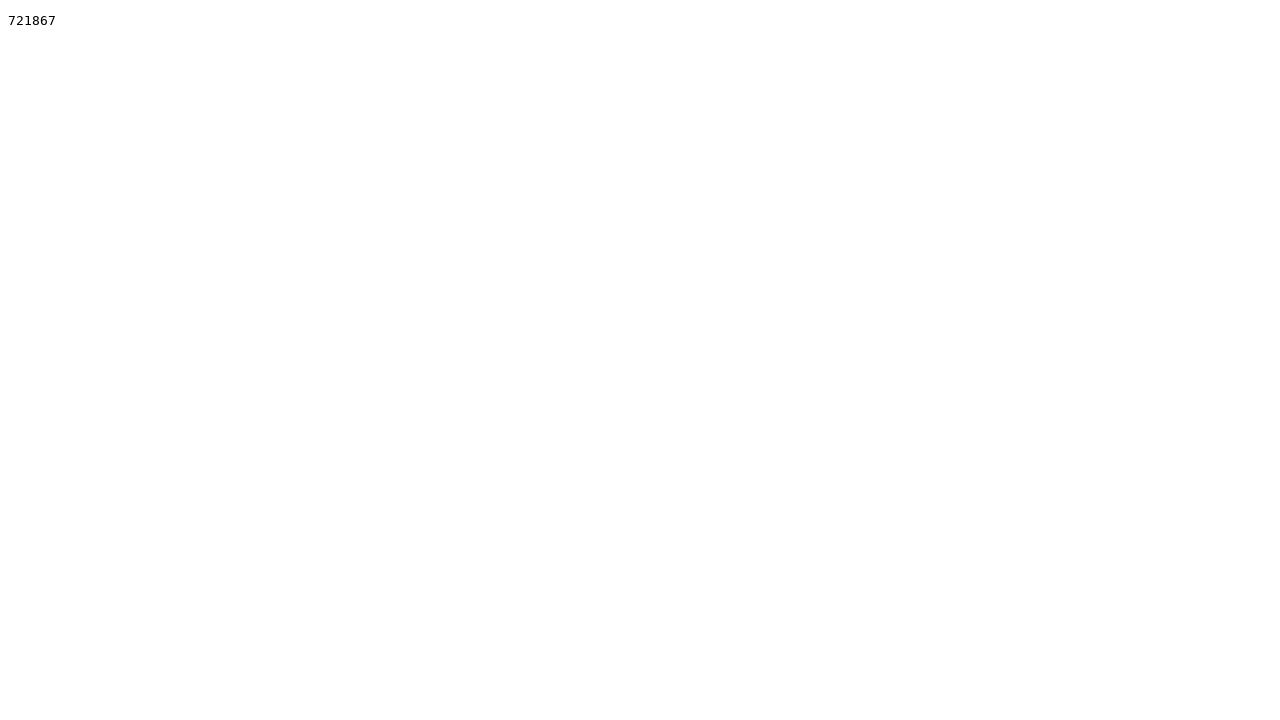

Logged retrieved message: 721867
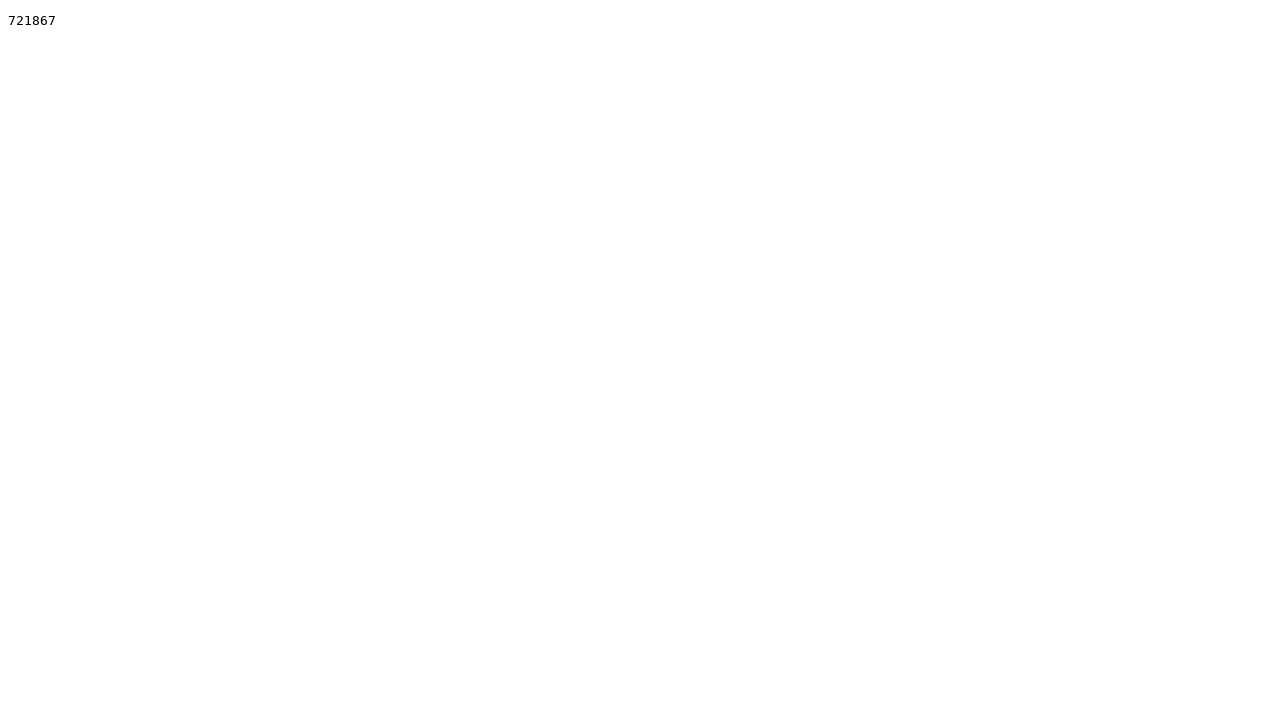

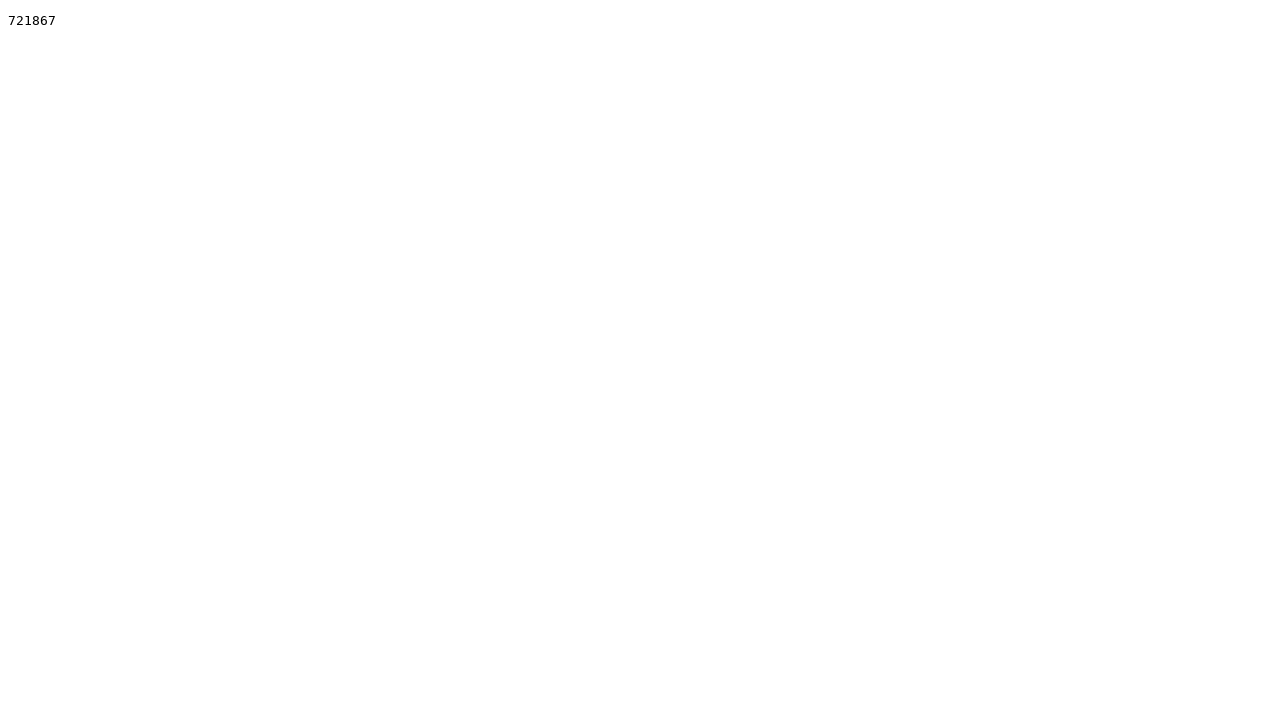